Tests the carousel functionality on the home page by clicking through different carousel indicators and verifying slides are displayed

Starting URL: https://www.demoblaze.com/index.html

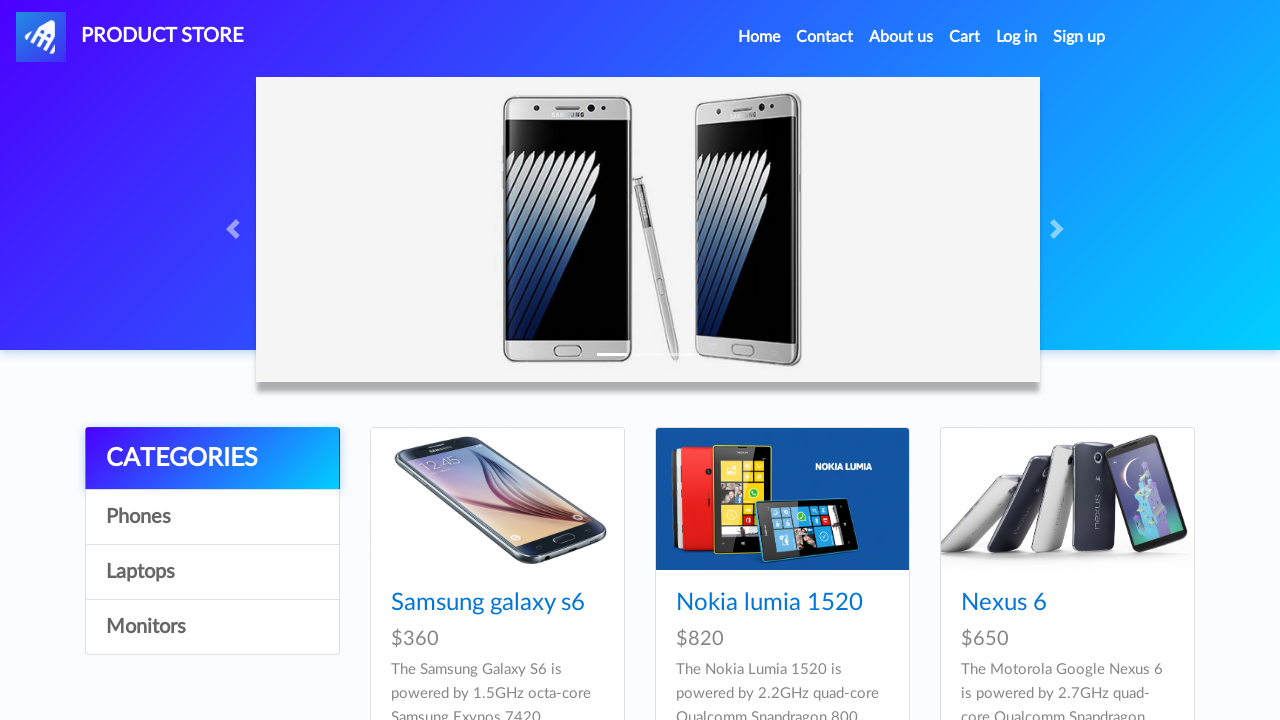

Carousel indicators loaded
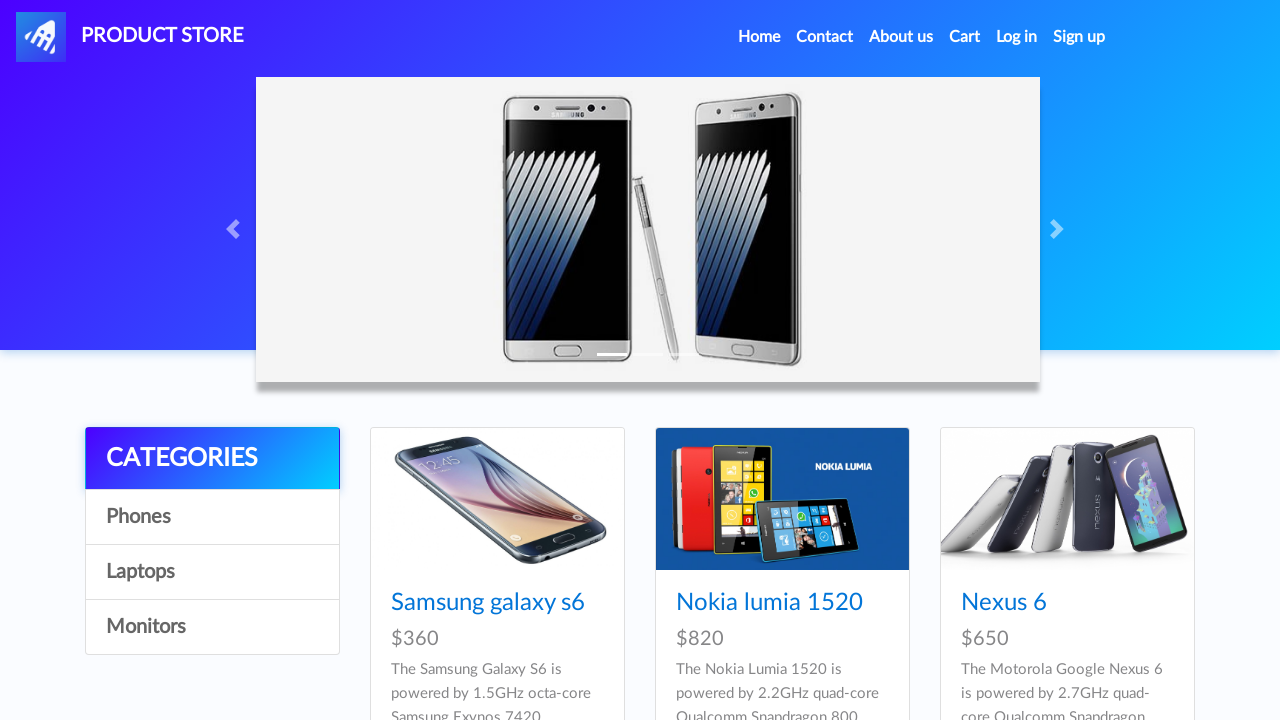

Clicked first carousel indicator at (612, 354) on .carousel-indicators li:nth-child(1)
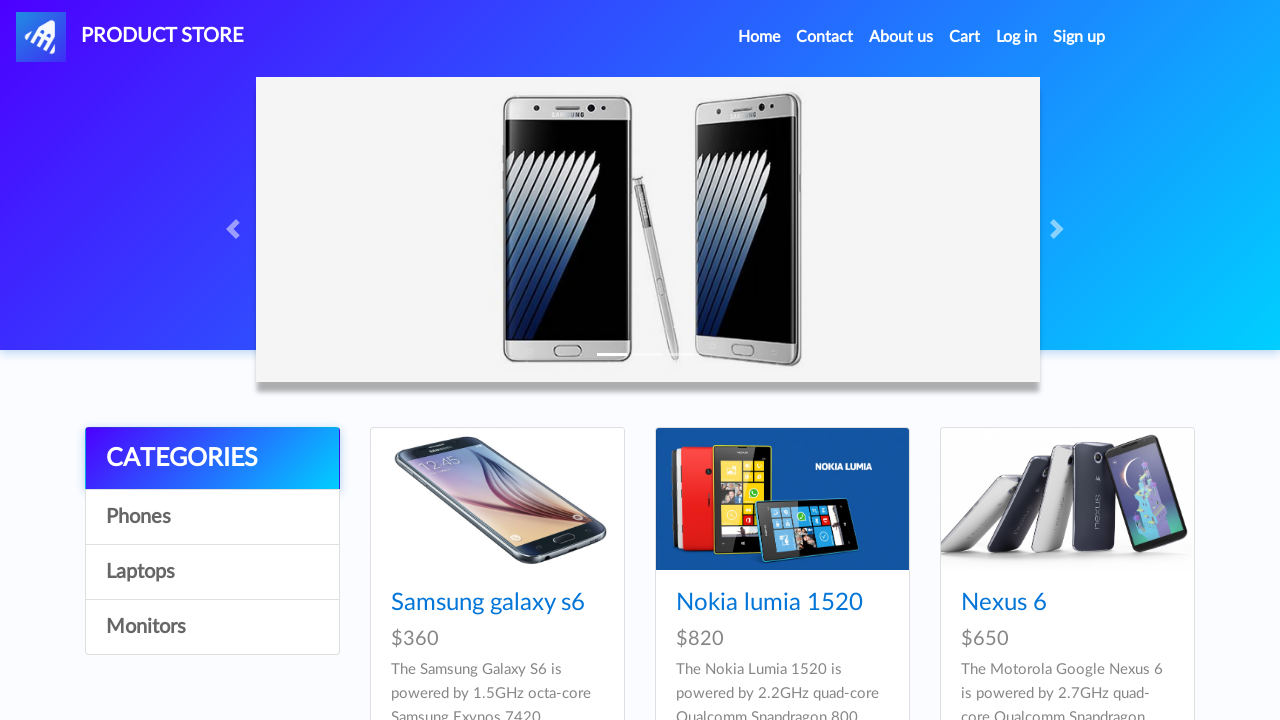

Waited for carousel transition
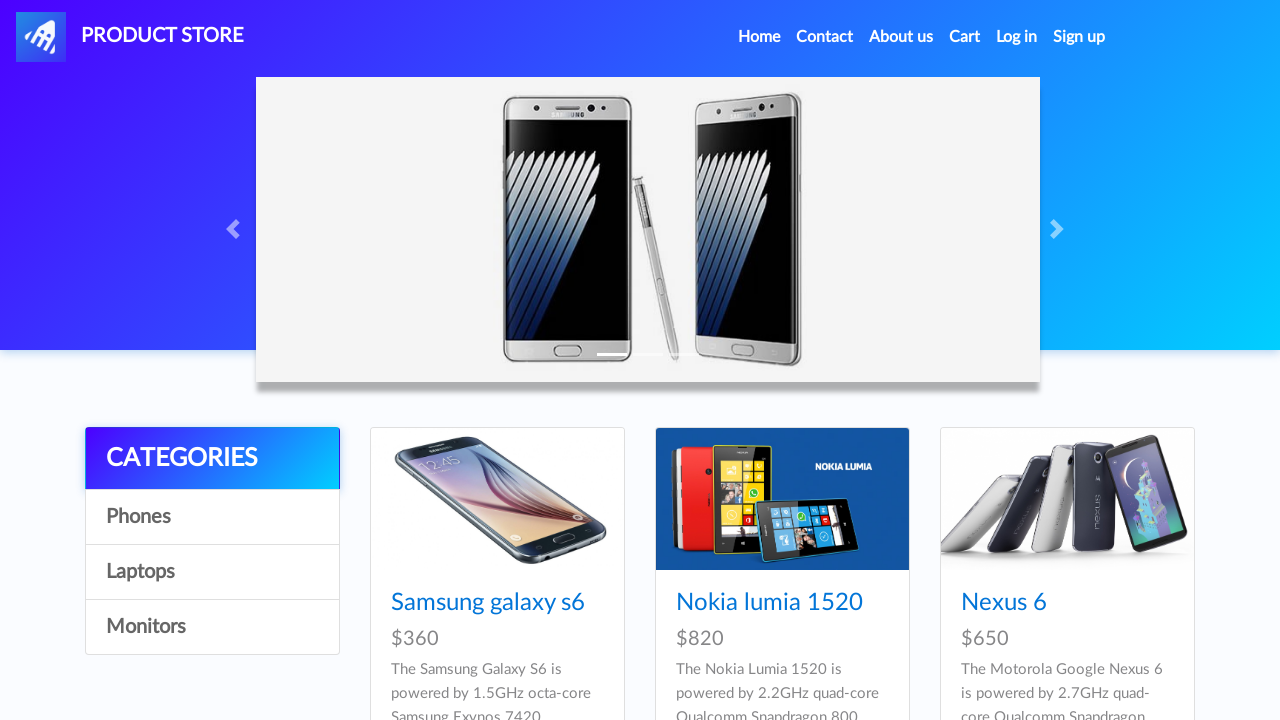

First carousel slide is active and visible
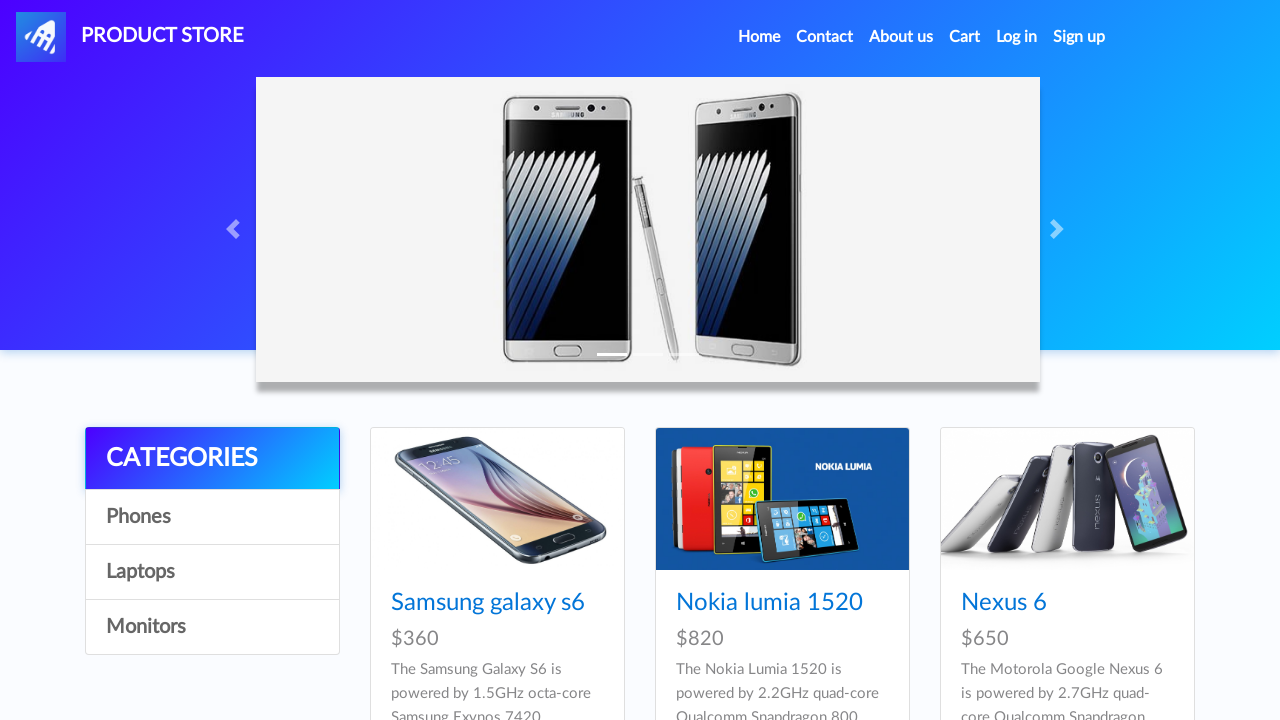

Clicked third carousel indicator at (684, 354) on .carousel-indicators li:nth-child(3)
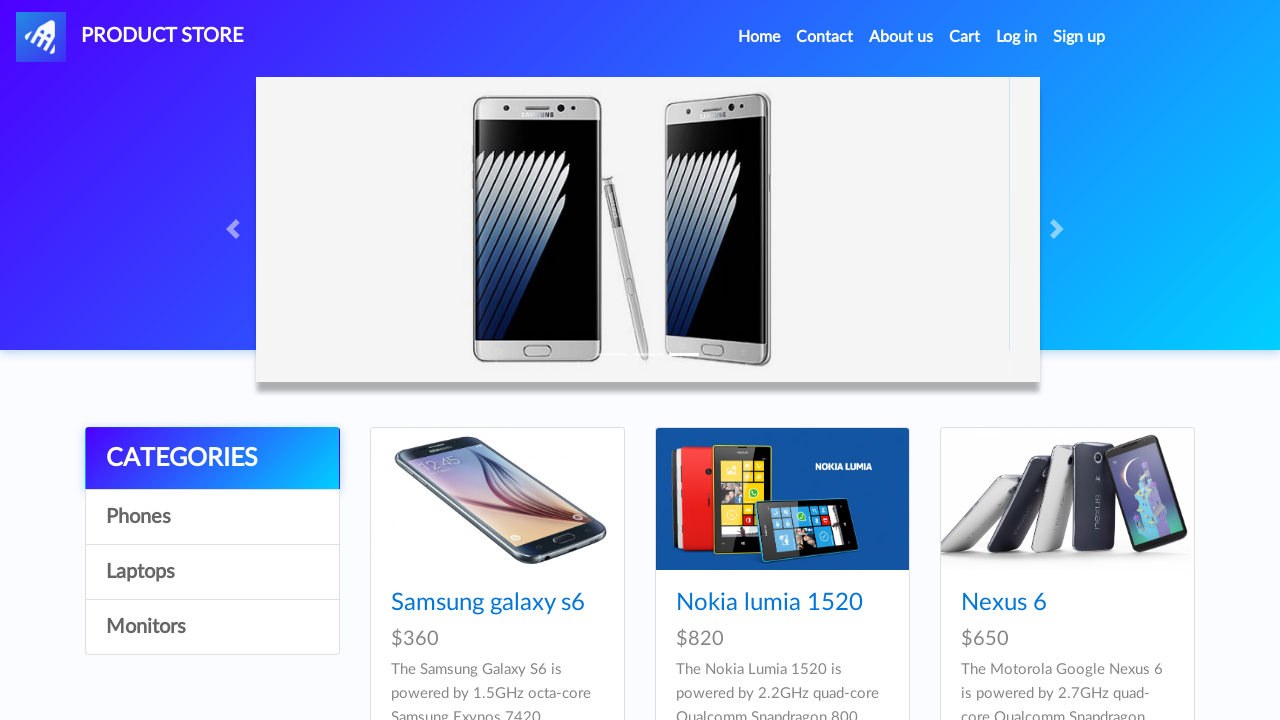

Waited for carousel transition to third slide
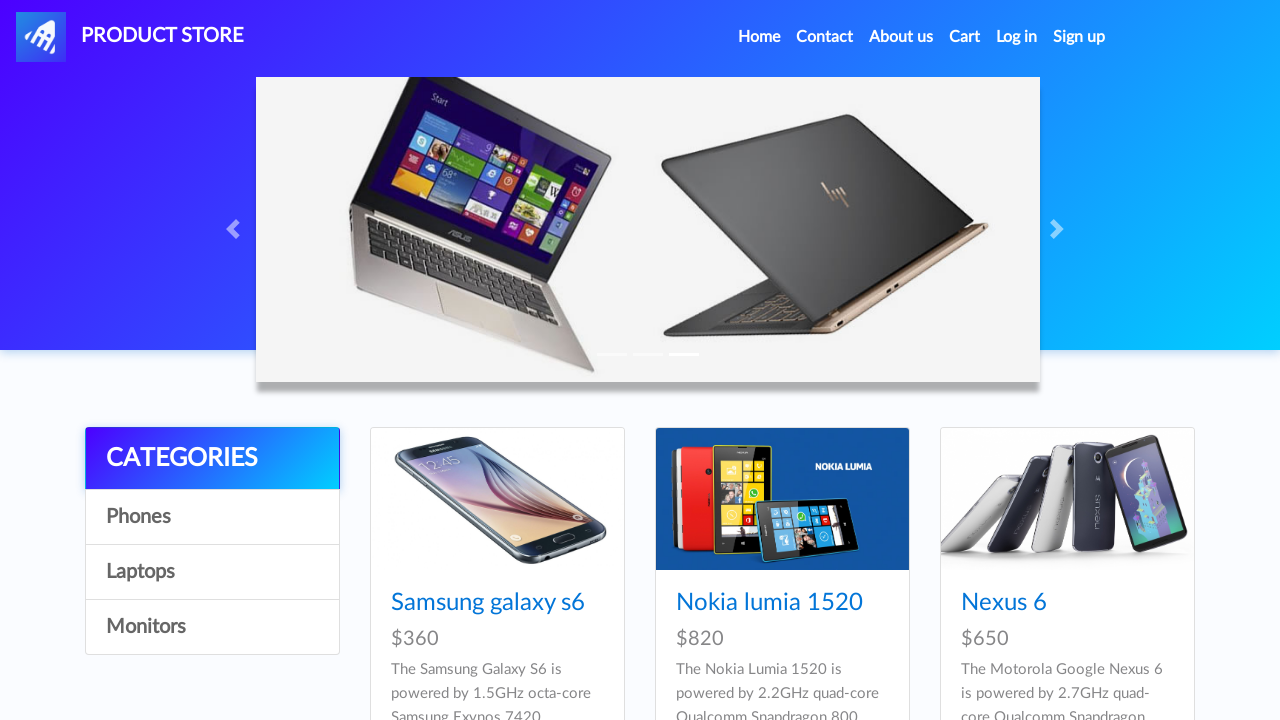

Clicked second carousel indicator at (648, 354) on .carousel-indicators li:nth-child(2)
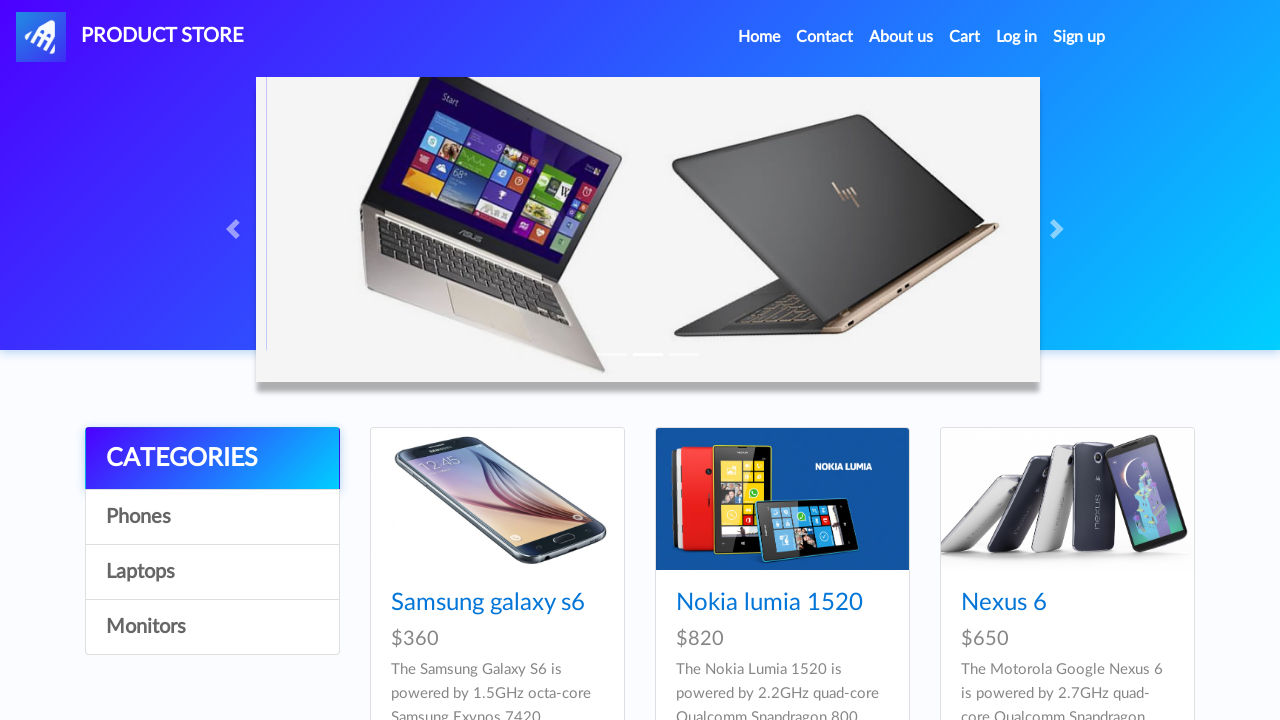

Waited for carousel transition to second slide
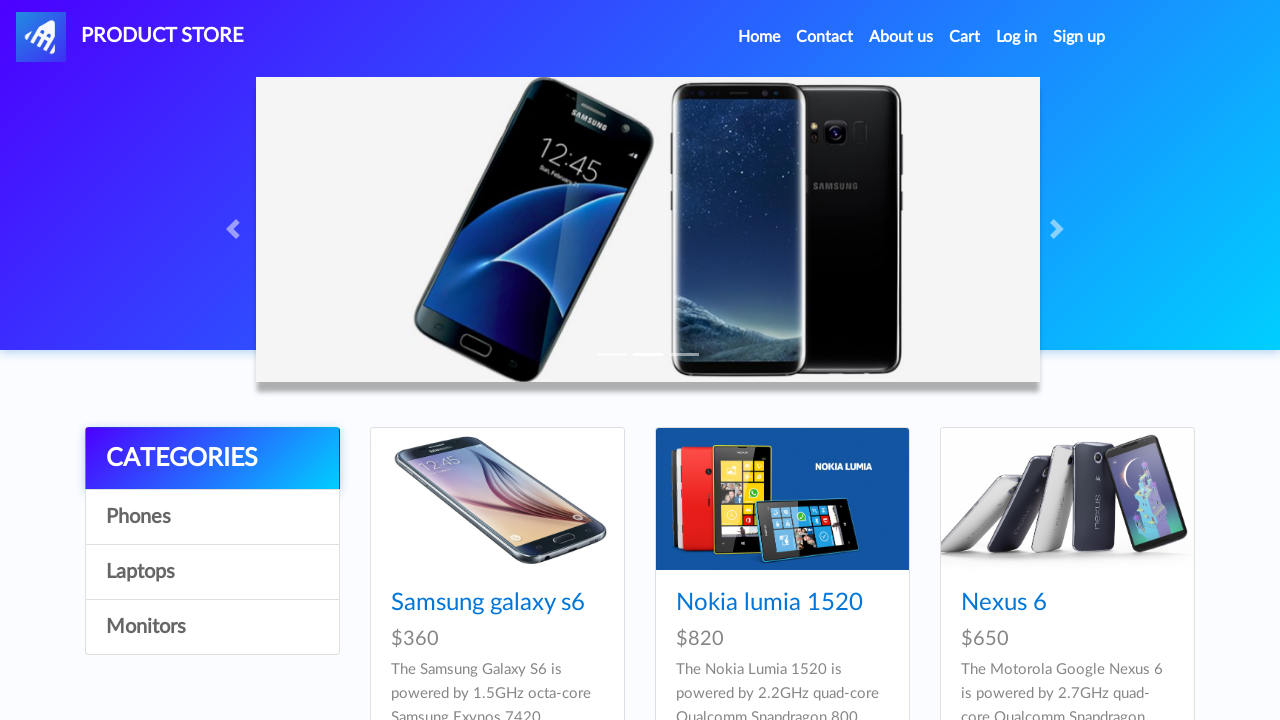

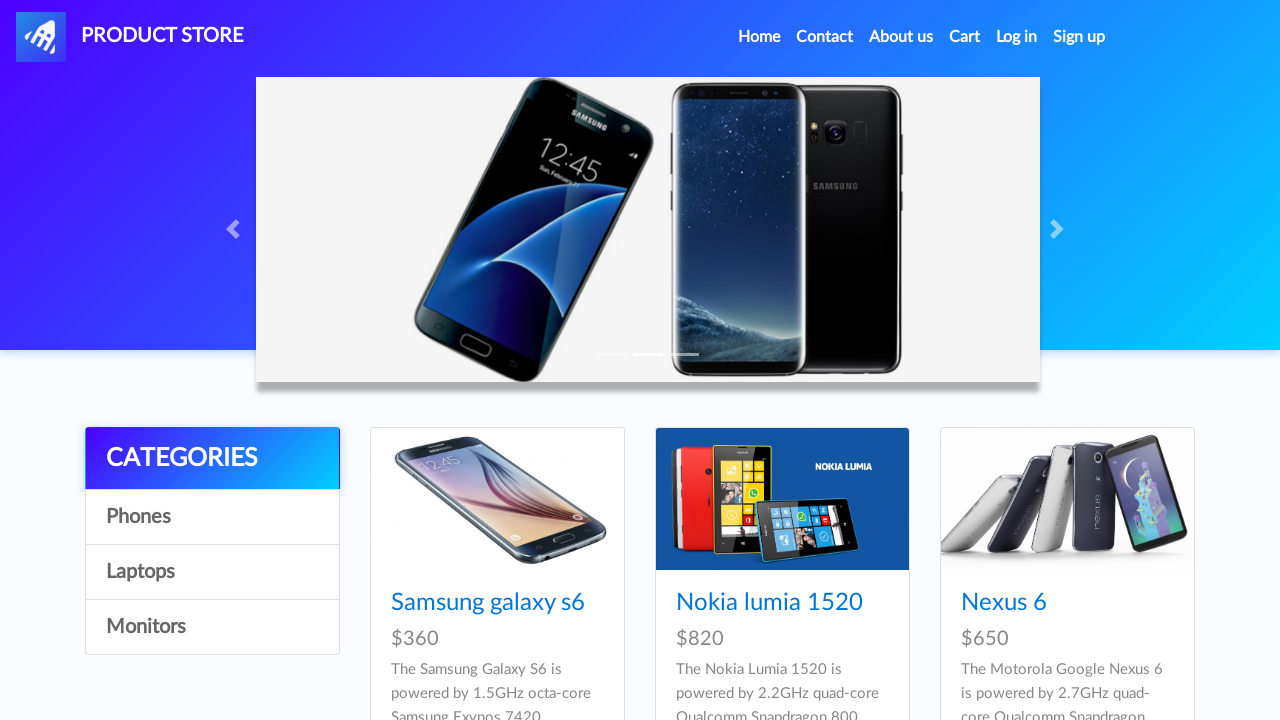